Tests registration form validation when password is less than 6 characters

Starting URL: https://alada.vn/tai-khoan/dang-ky.html

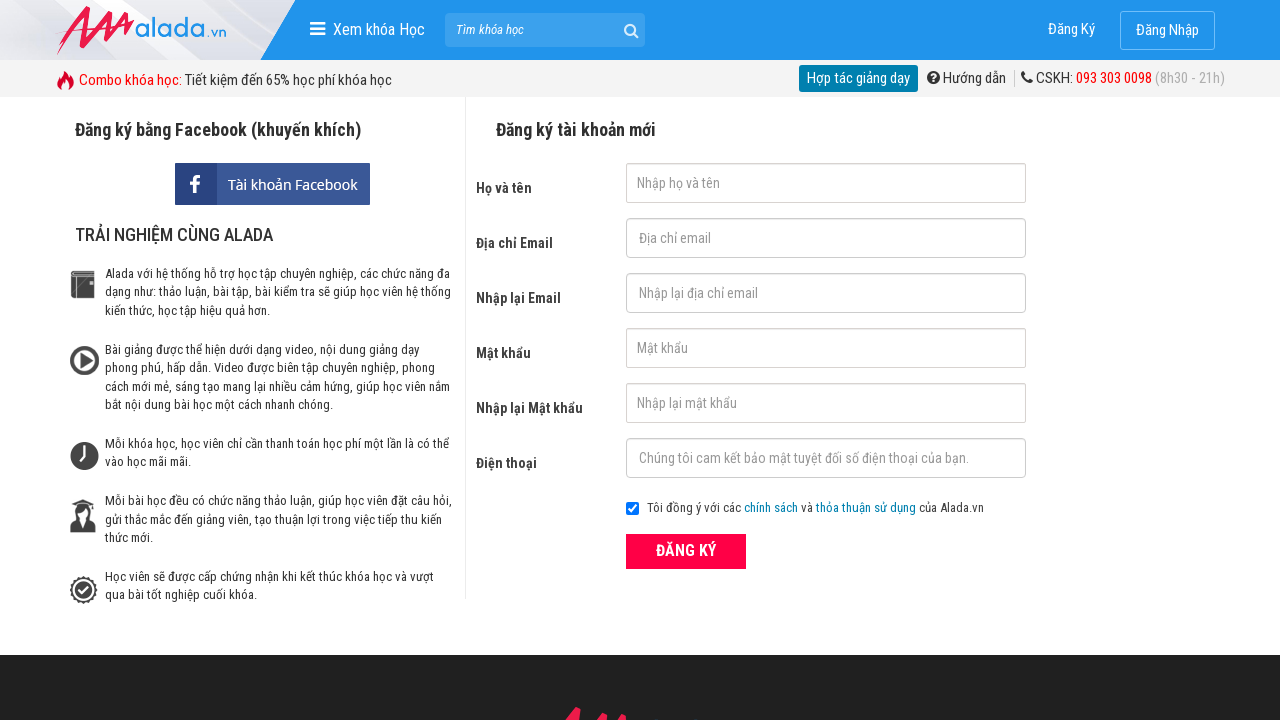

Filled first name field with 'Le Tien' on #txtFirstname
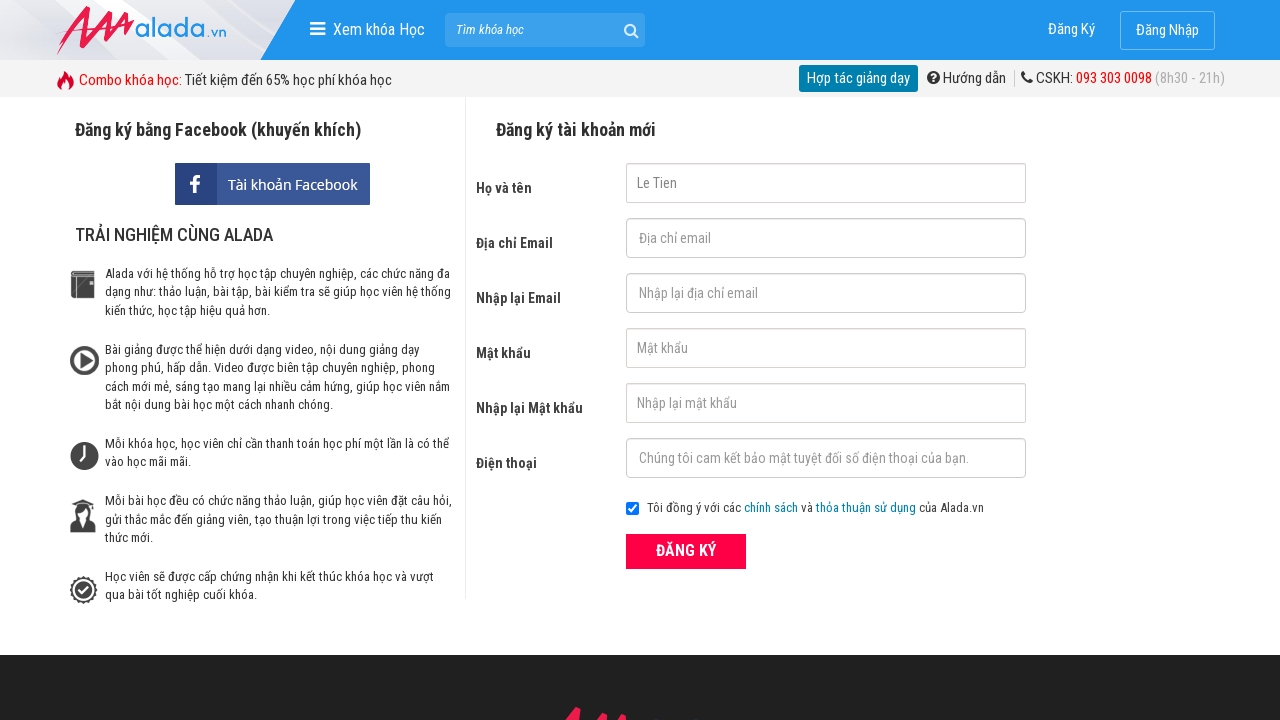

Filled email field with 'tienle@gmail.com' on #txtEmail
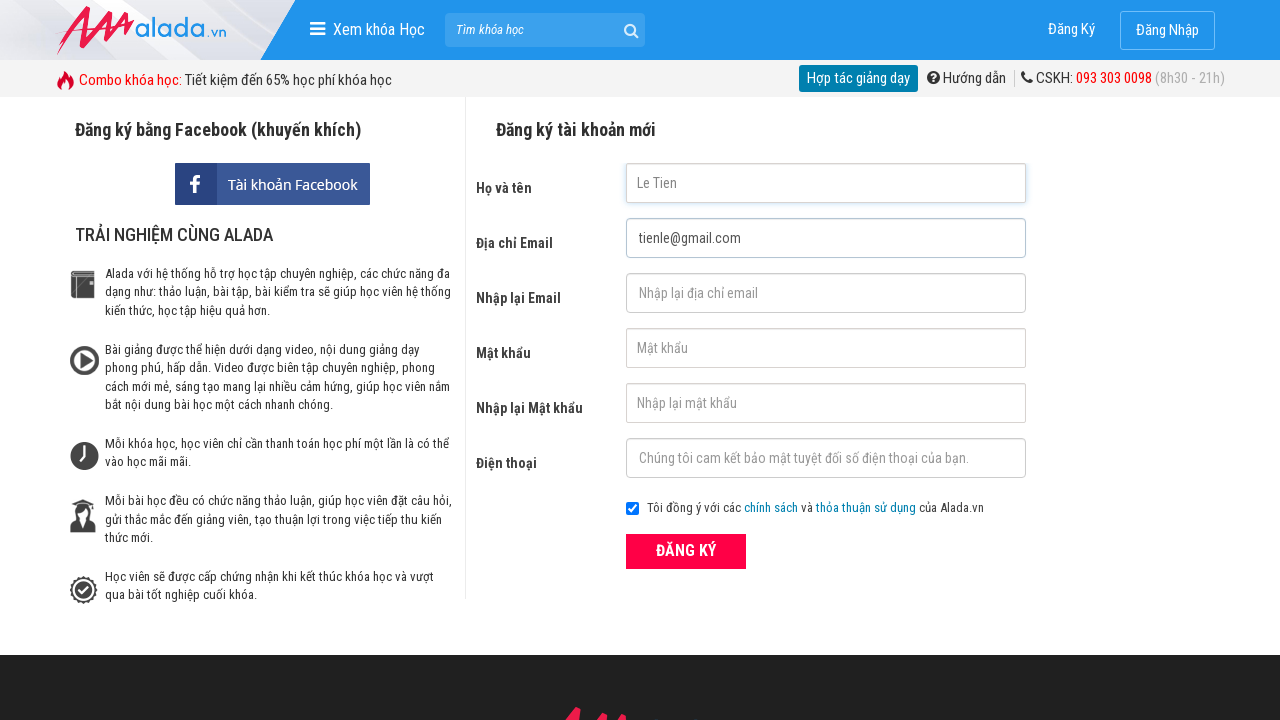

Filled confirm email field with 'tienle@gmail.com' on #txtCEmail
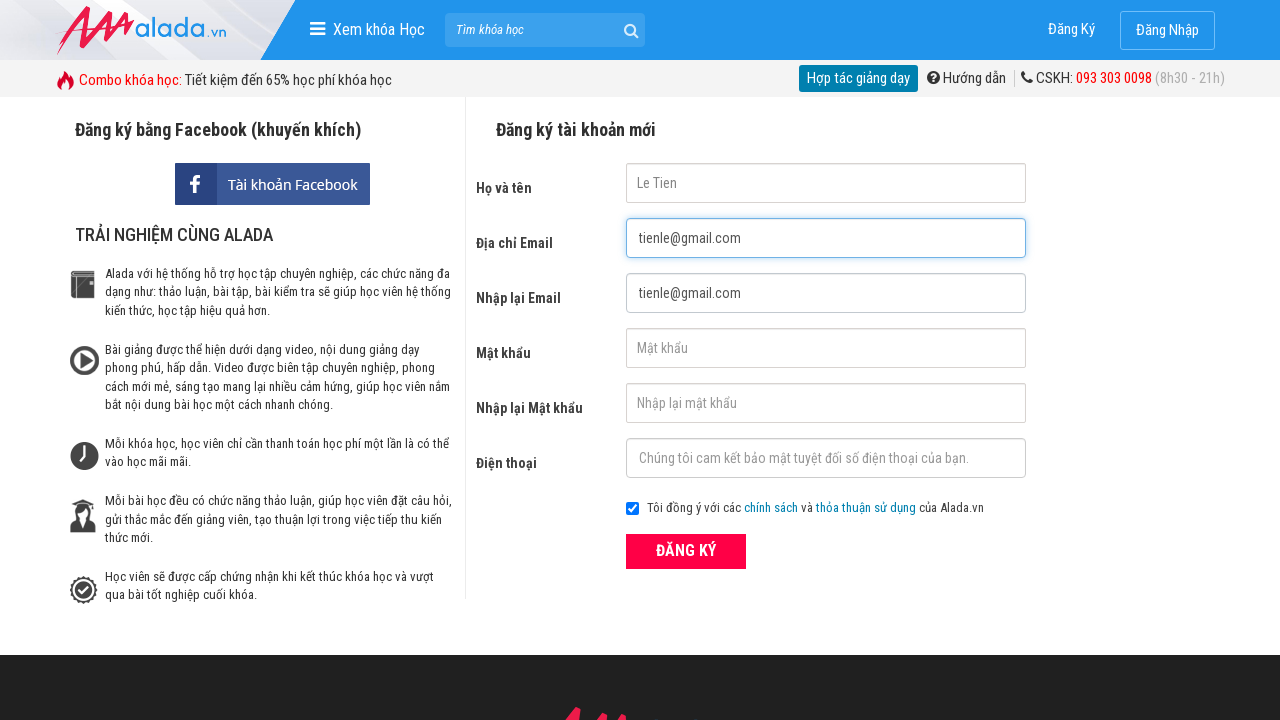

Filled password field with '12345' (less than 6 characters) on #txtPassword
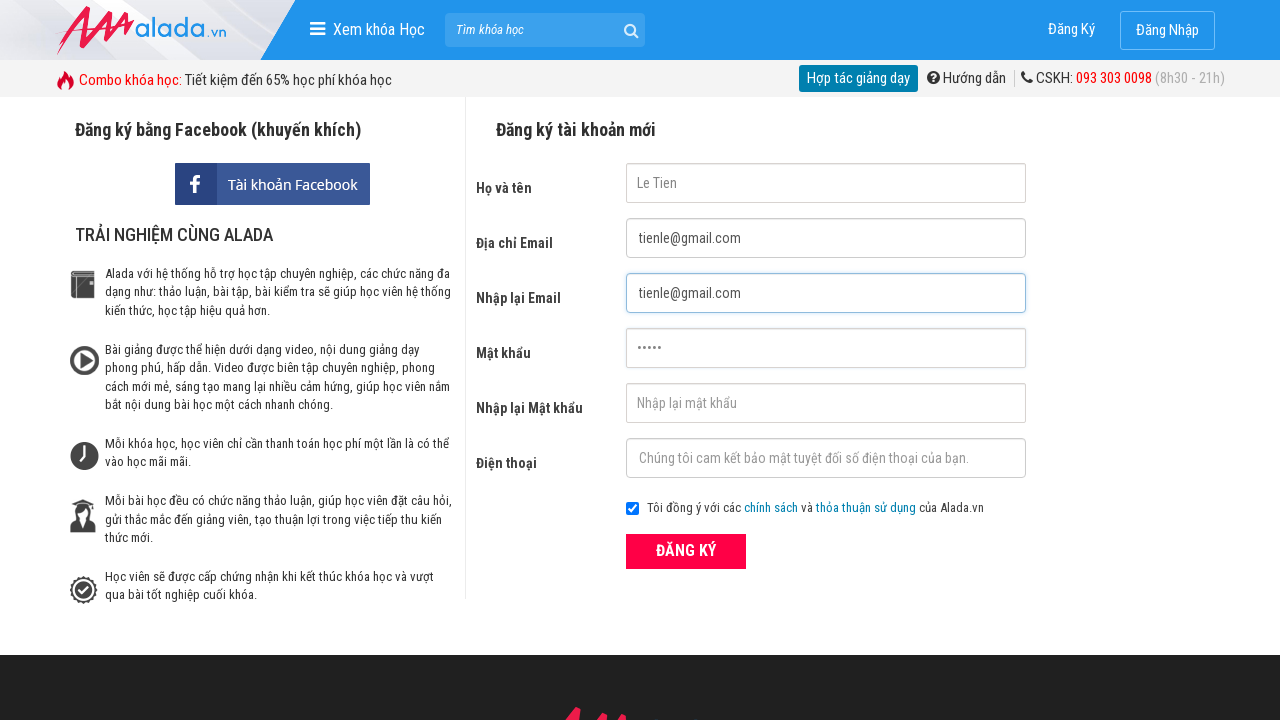

Filled confirm password field with '123456' on #txtCPassword
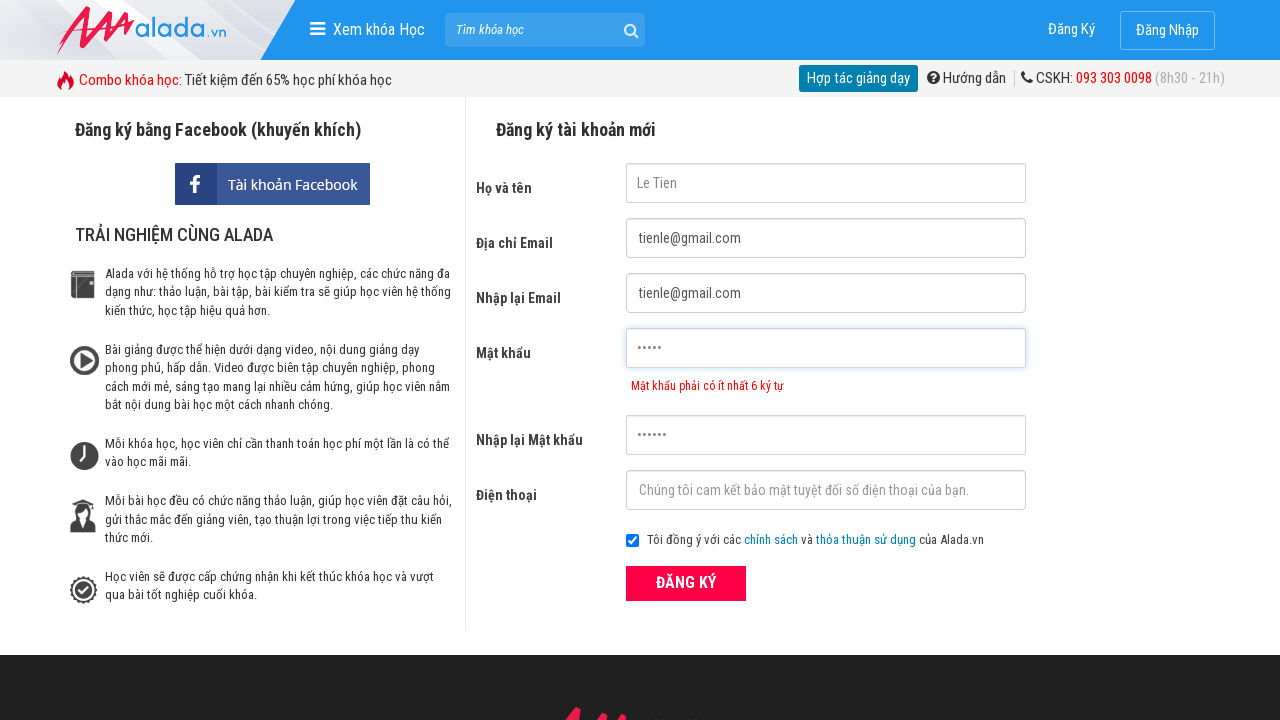

Filled phone field with '0987654321' on #txtPhone
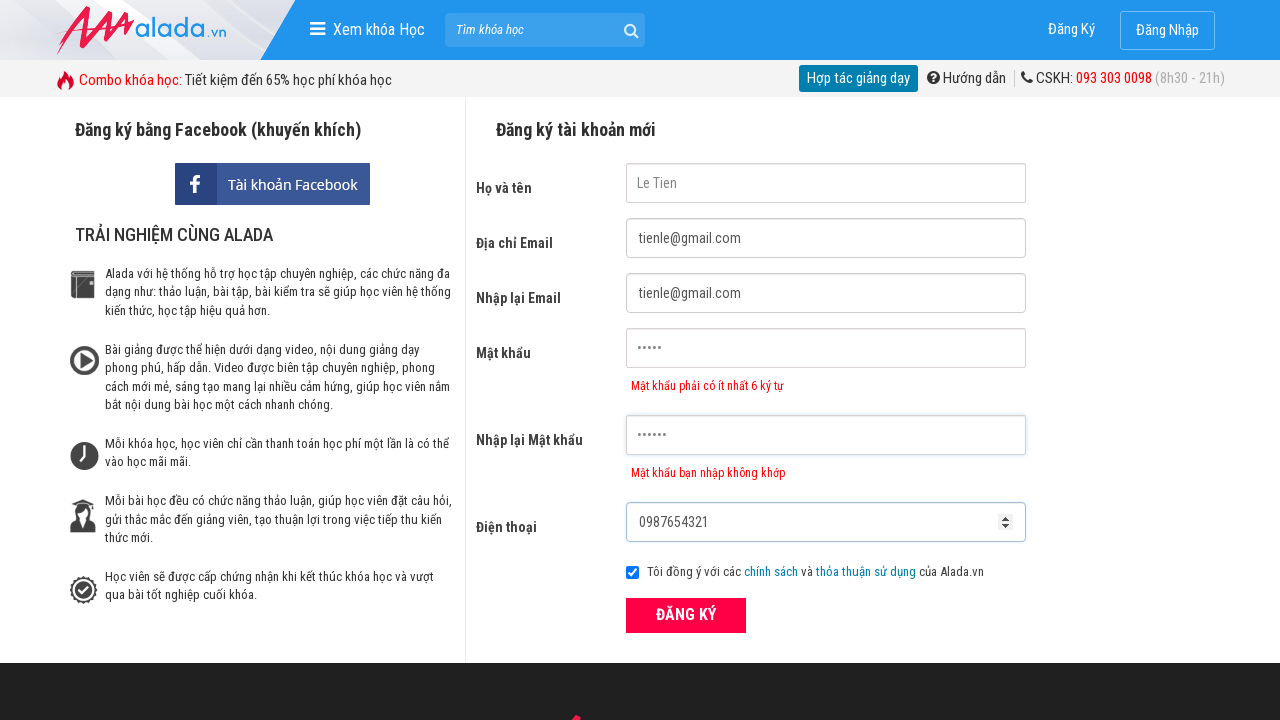

Clicked submit button to register at (686, 615) on button[type='submit']
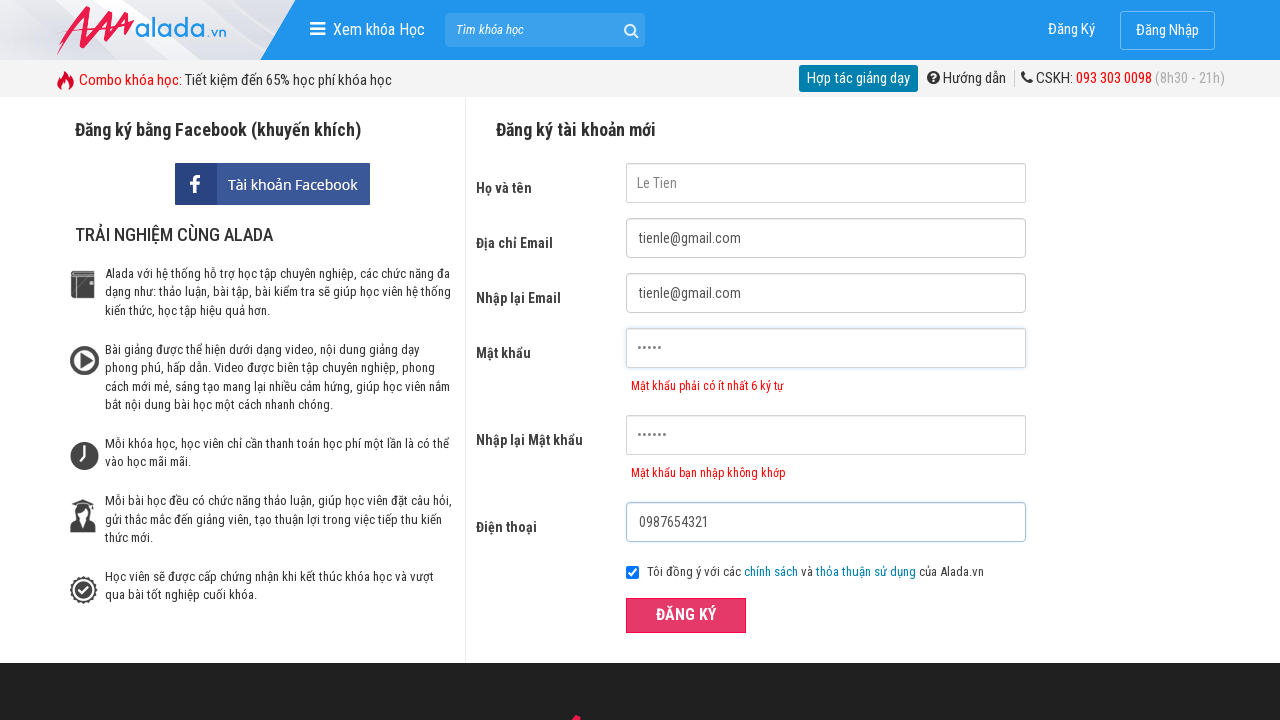

Password error message appeared
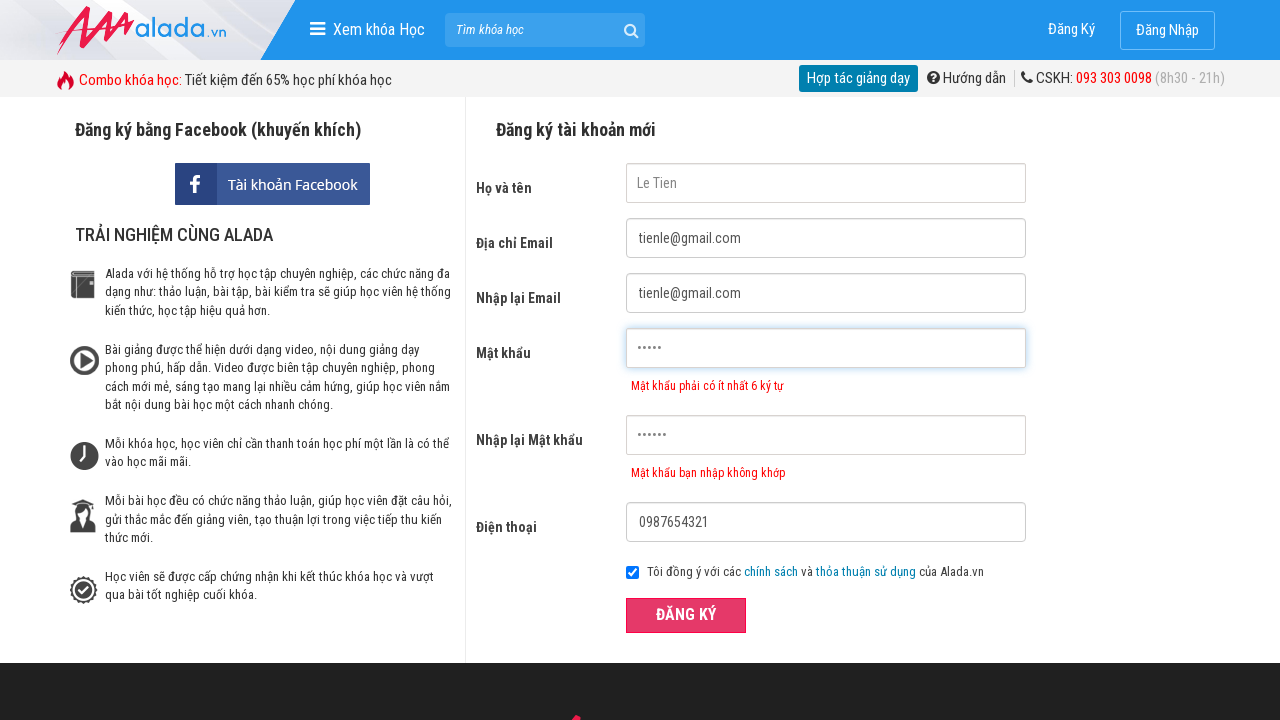

Verified password error message: 'Mật khẩu phải có ít nhất 6 ký tự'
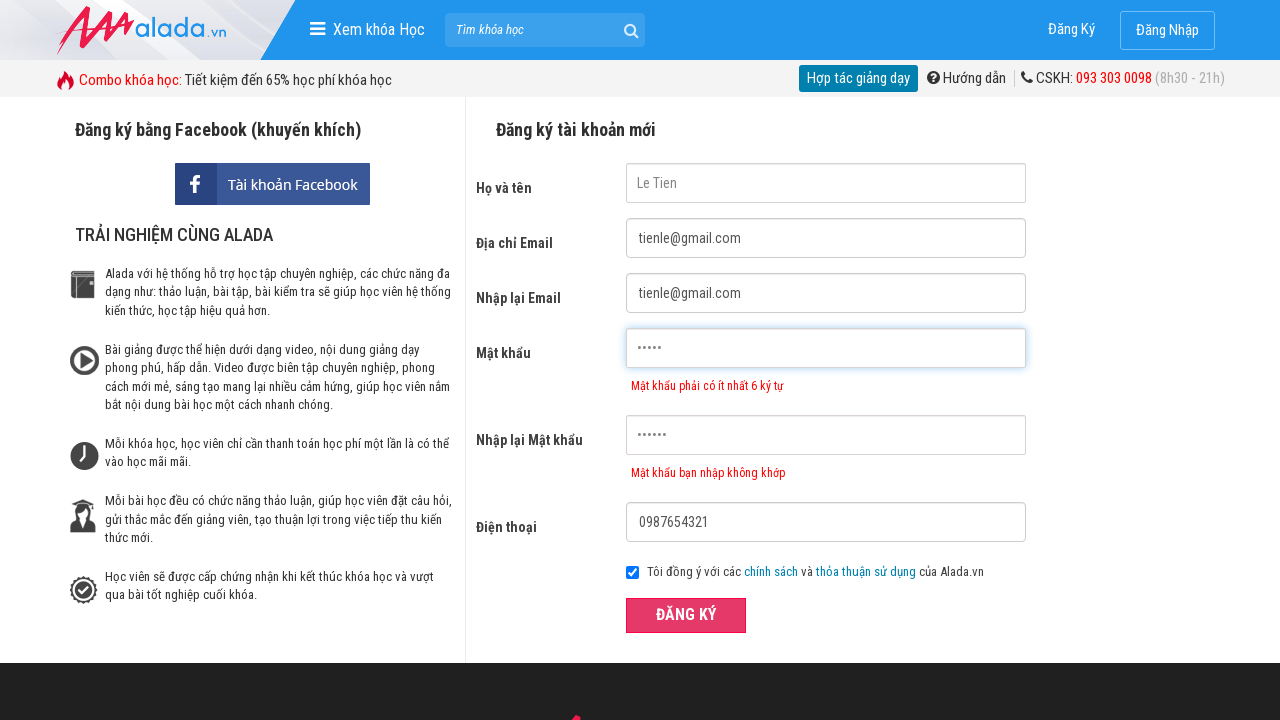

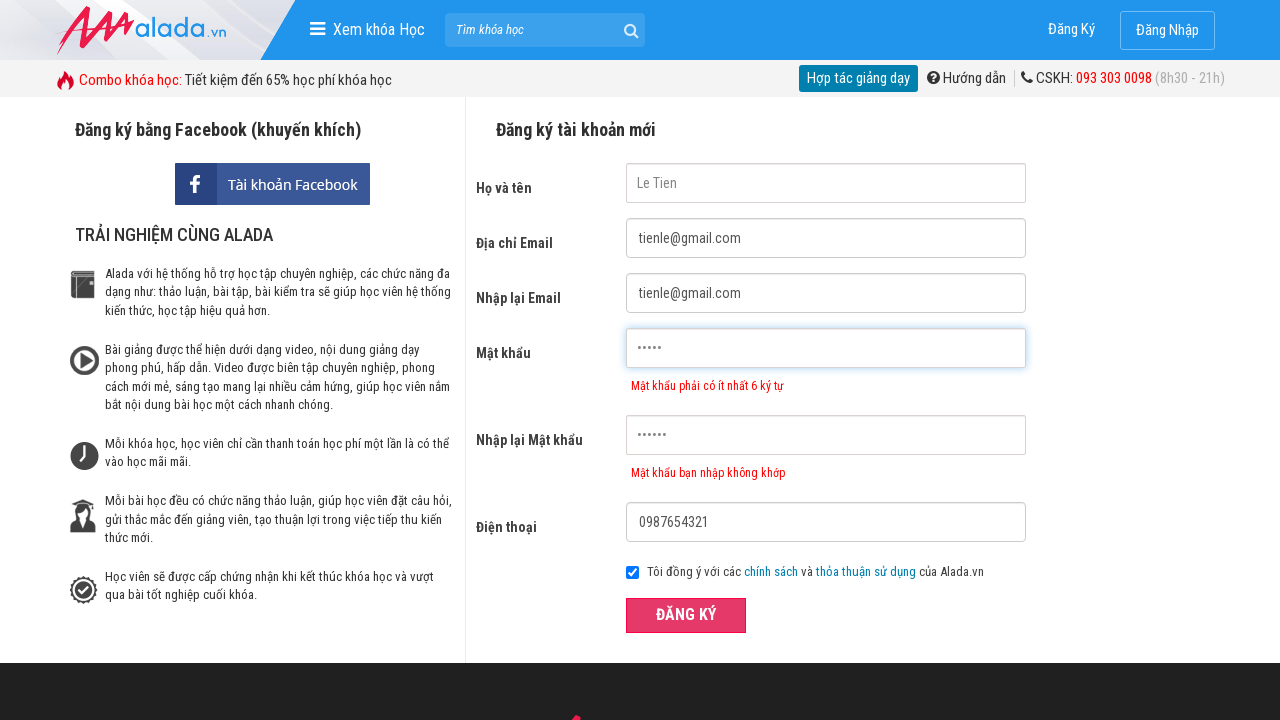